Navigates to the SDET Live website and retrieves the page title to verify the page loads correctly

Starting URL: https://sdet.live

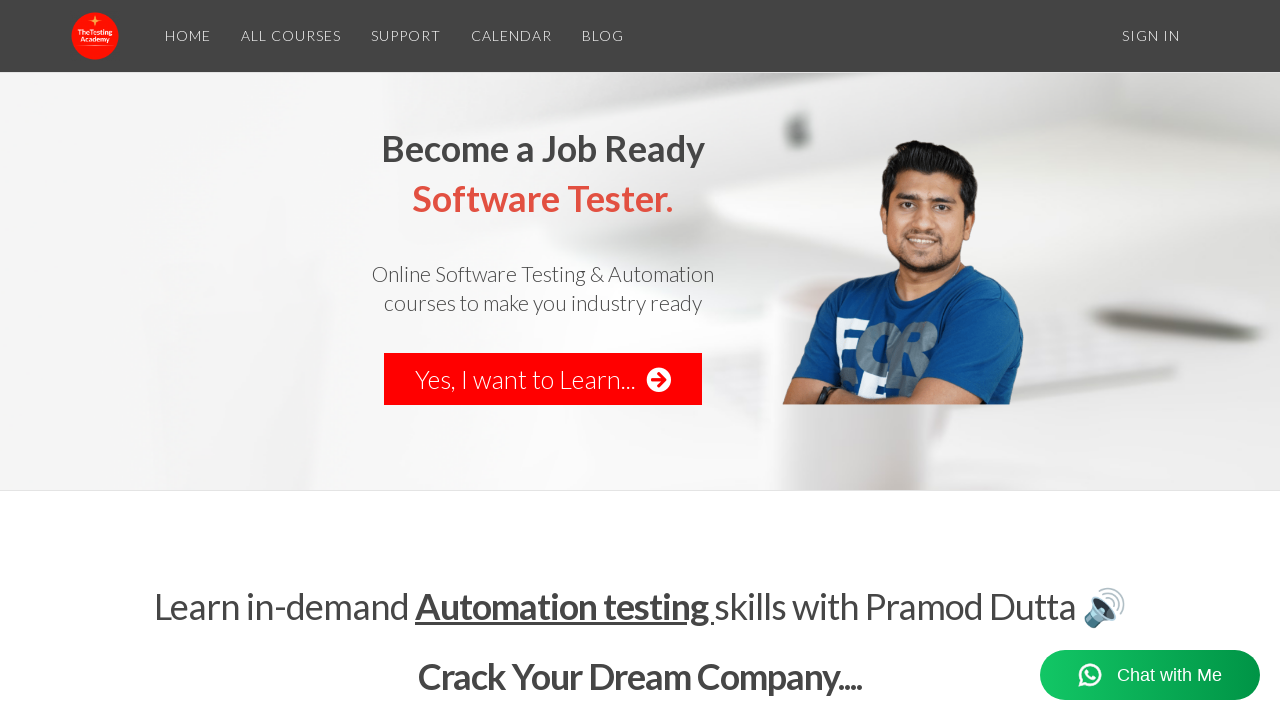

Navigated to https://sdet.live
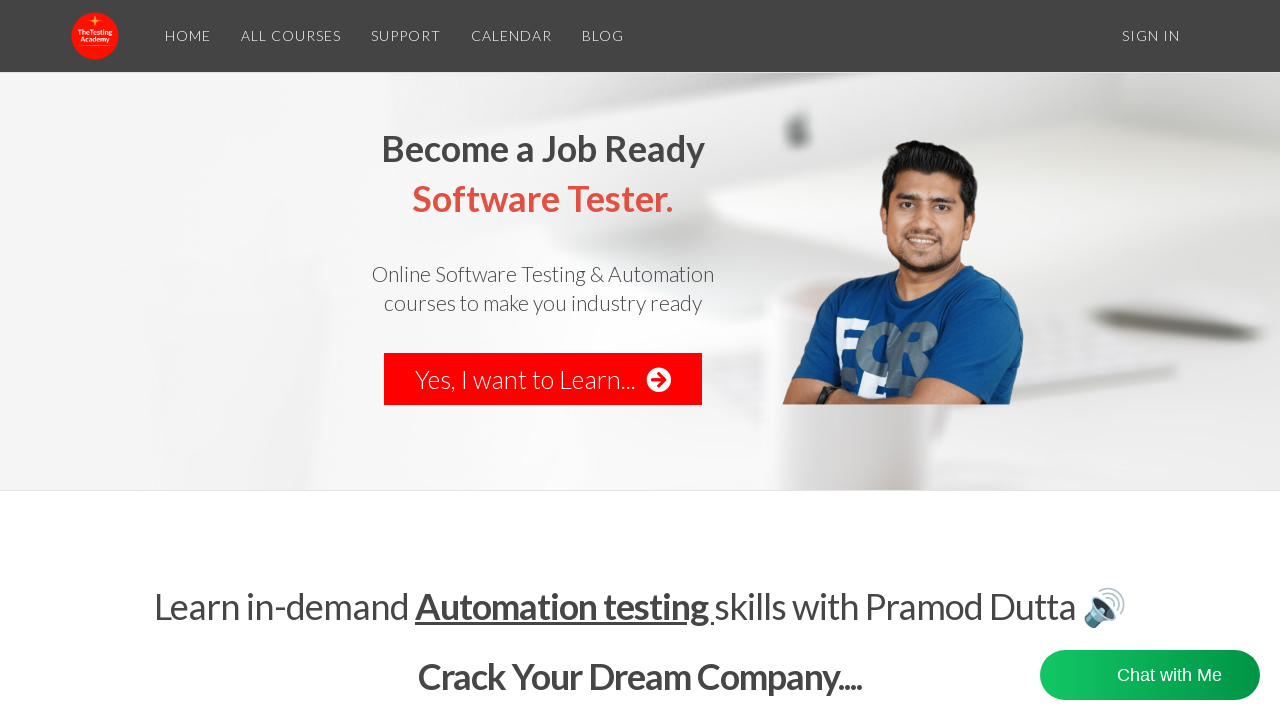

Page DOM content fully loaded
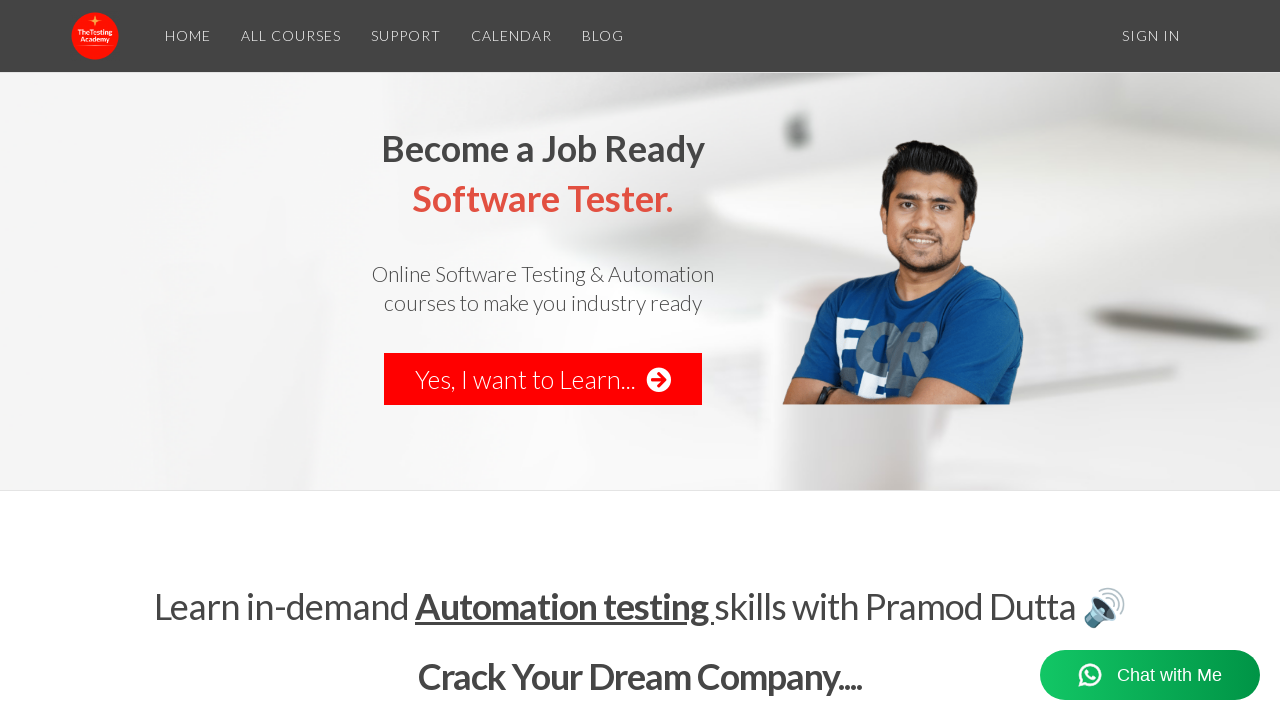

Retrieved page title: 'Learn Software Testing &amp; Test Automation'
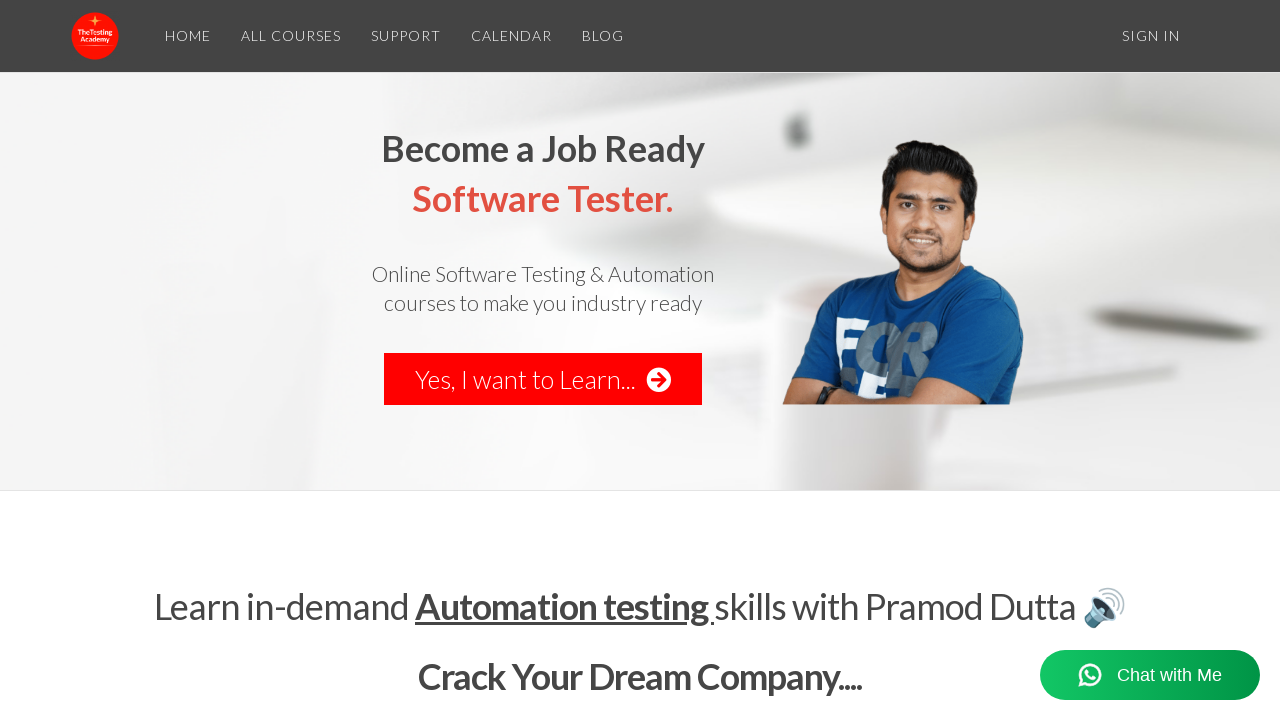

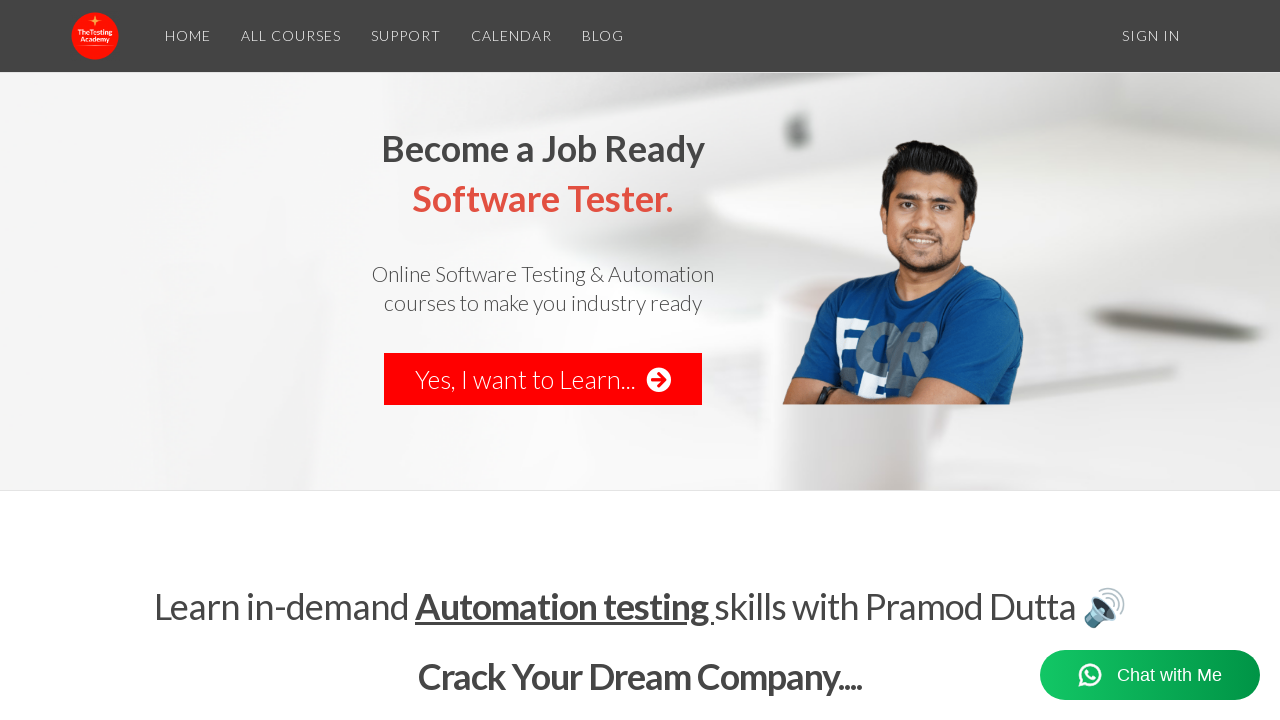